Tests clearing the complete state of all items by checking and unchecking toggle-all

Starting URL: https://demo.playwright.dev/todomvc

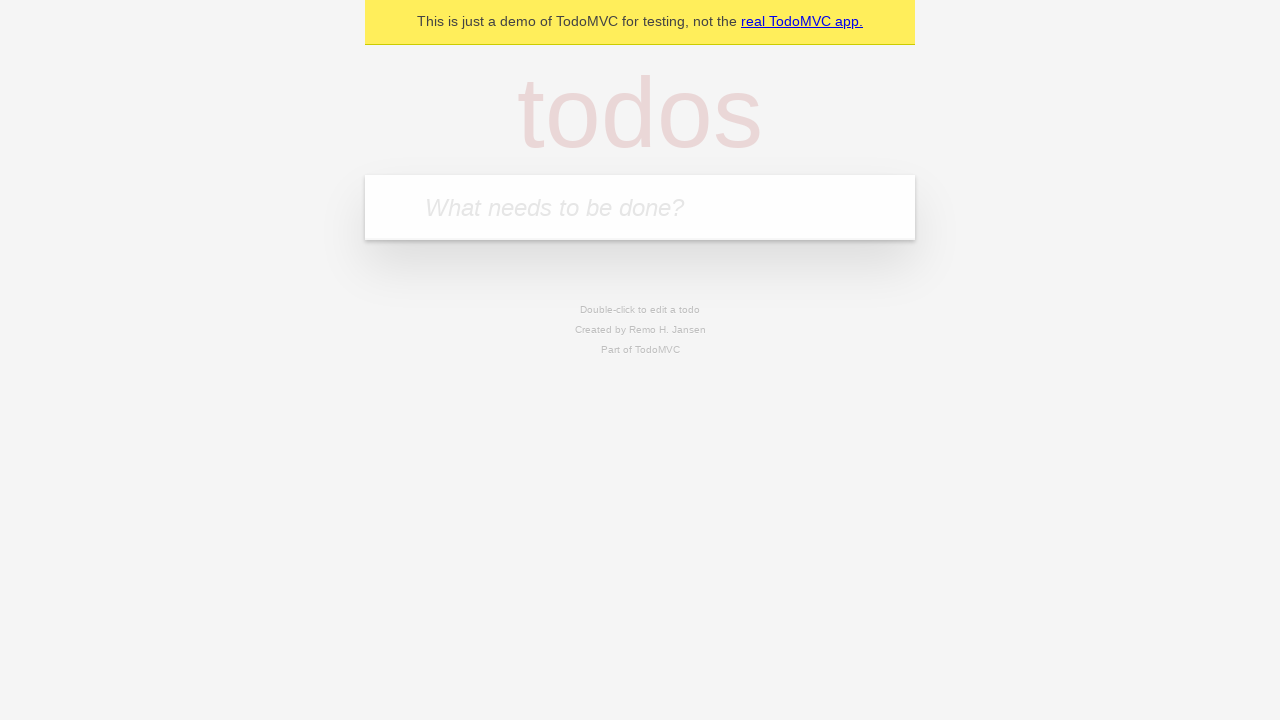

Filled new todo input with 'buy some cheese' on .new-todo
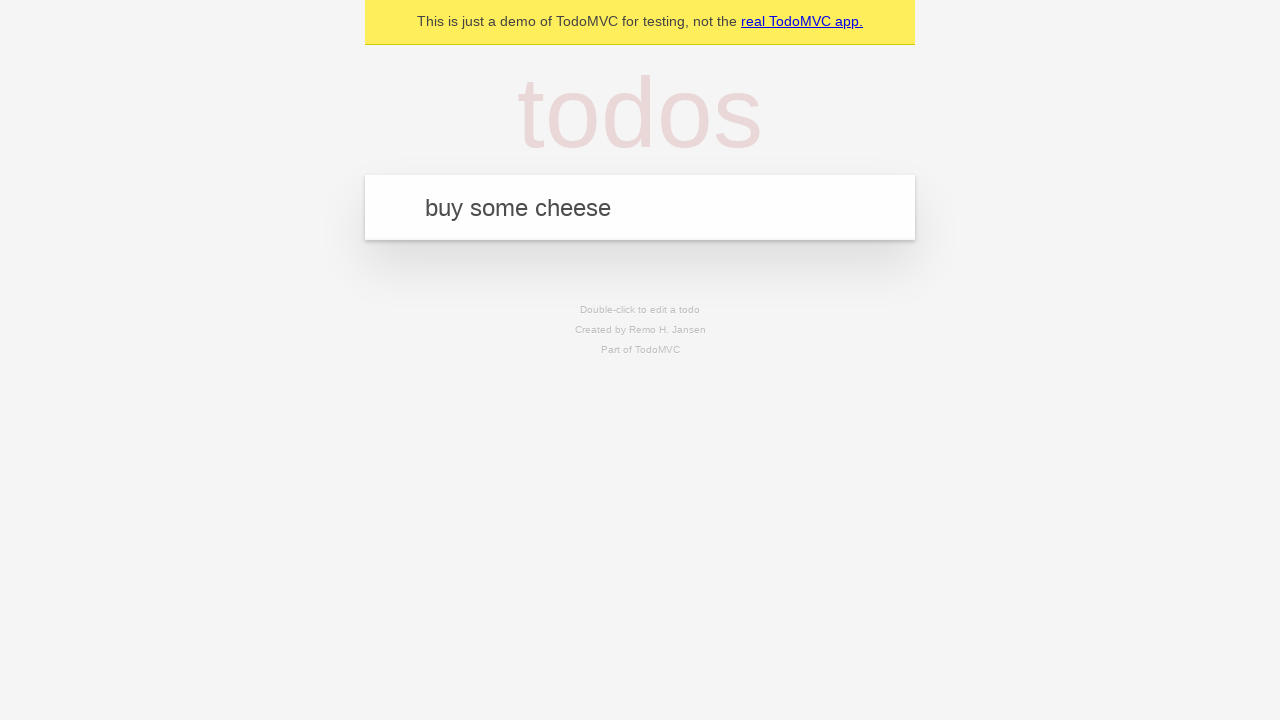

Pressed Enter to create first todo on .new-todo
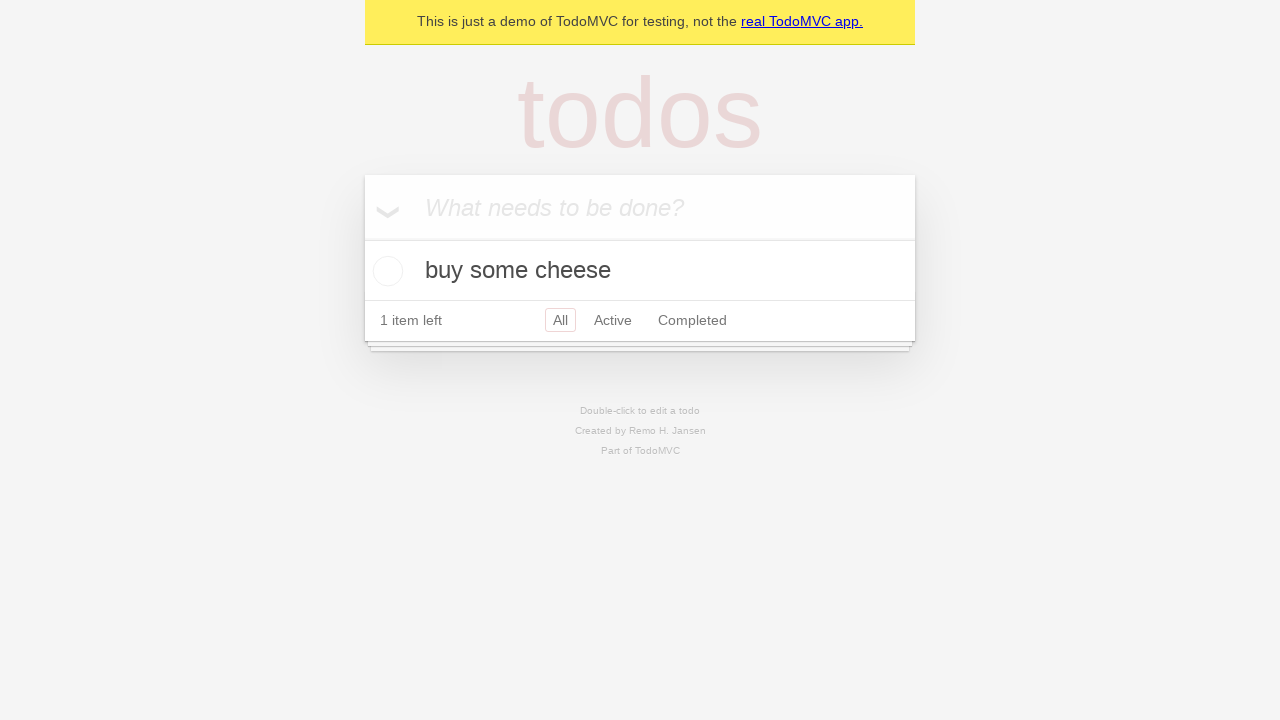

Filled new todo input with 'feed the cat' on .new-todo
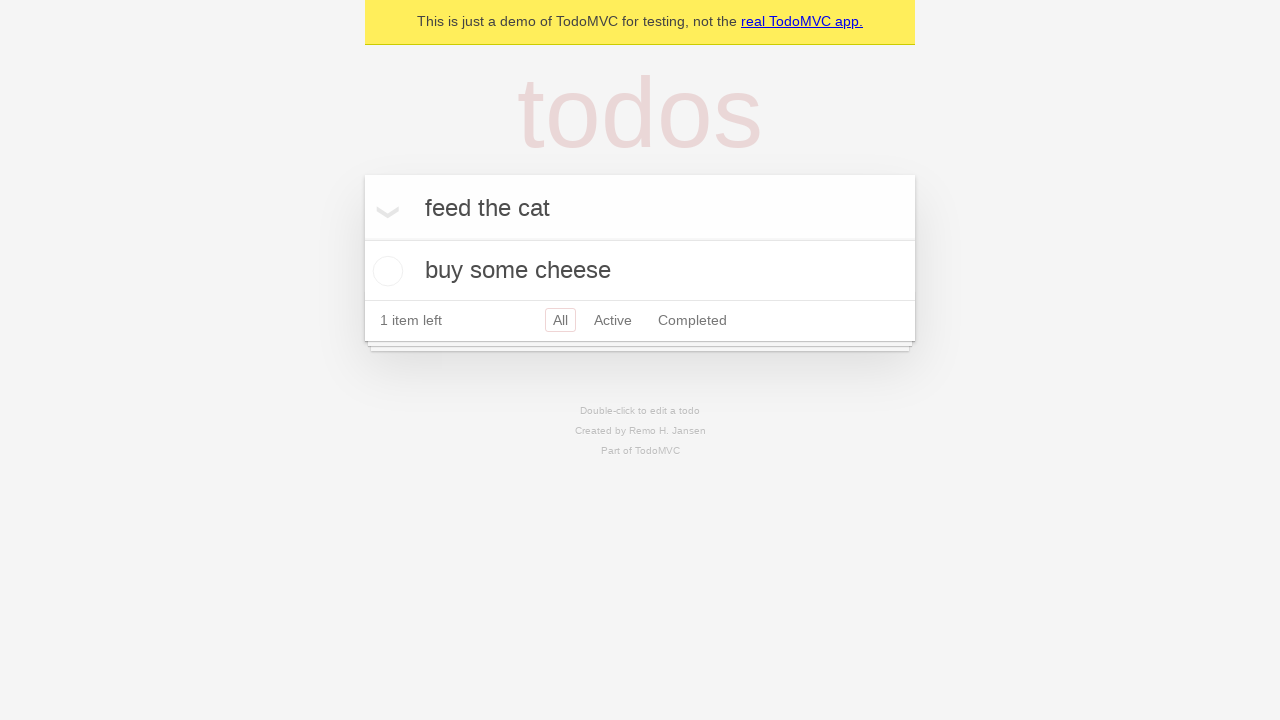

Pressed Enter to create second todo on .new-todo
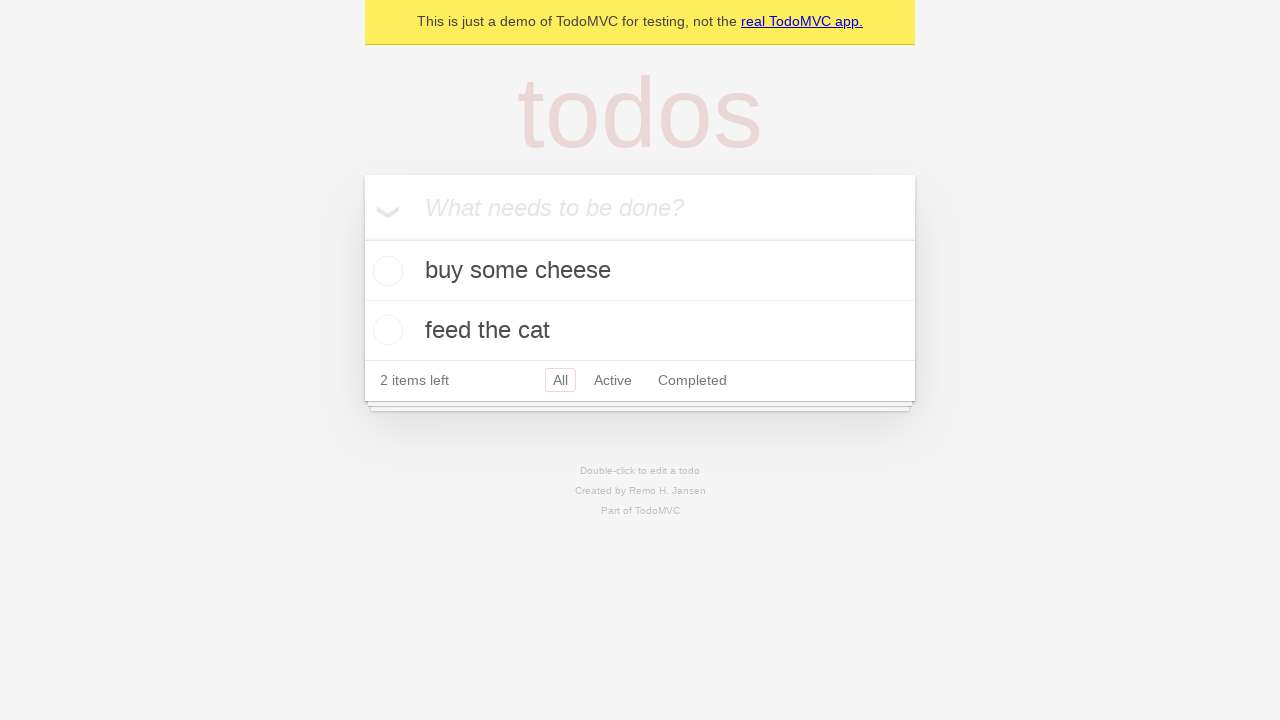

Filled new todo input with 'book a doctors appointment' on .new-todo
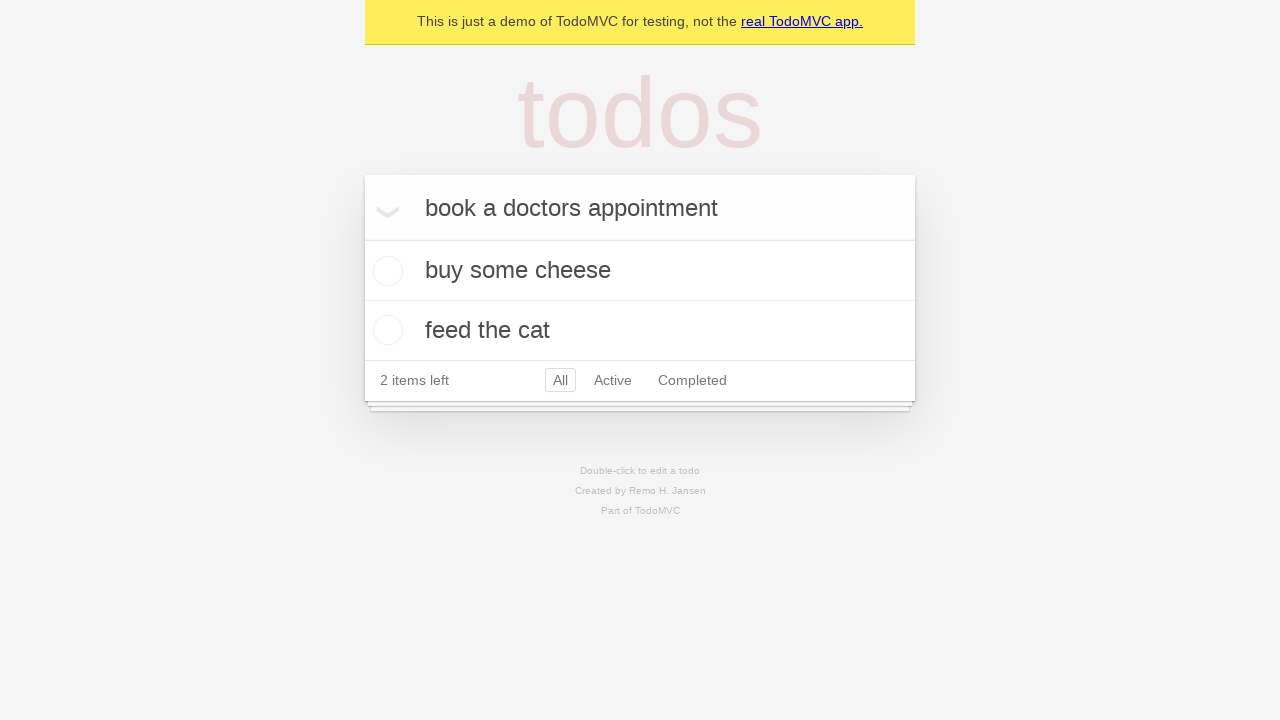

Pressed Enter to create third todo on .new-todo
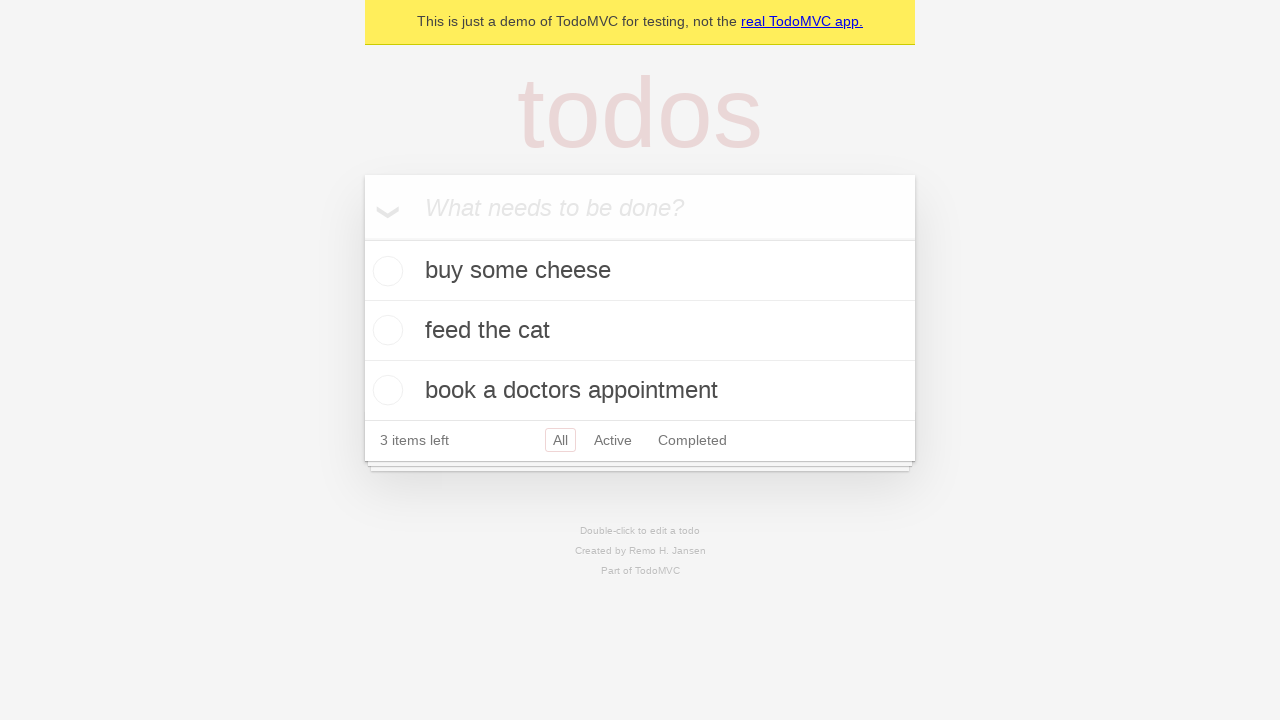

Checked toggle-all to mark all todos as complete at (362, 238) on .toggle-all
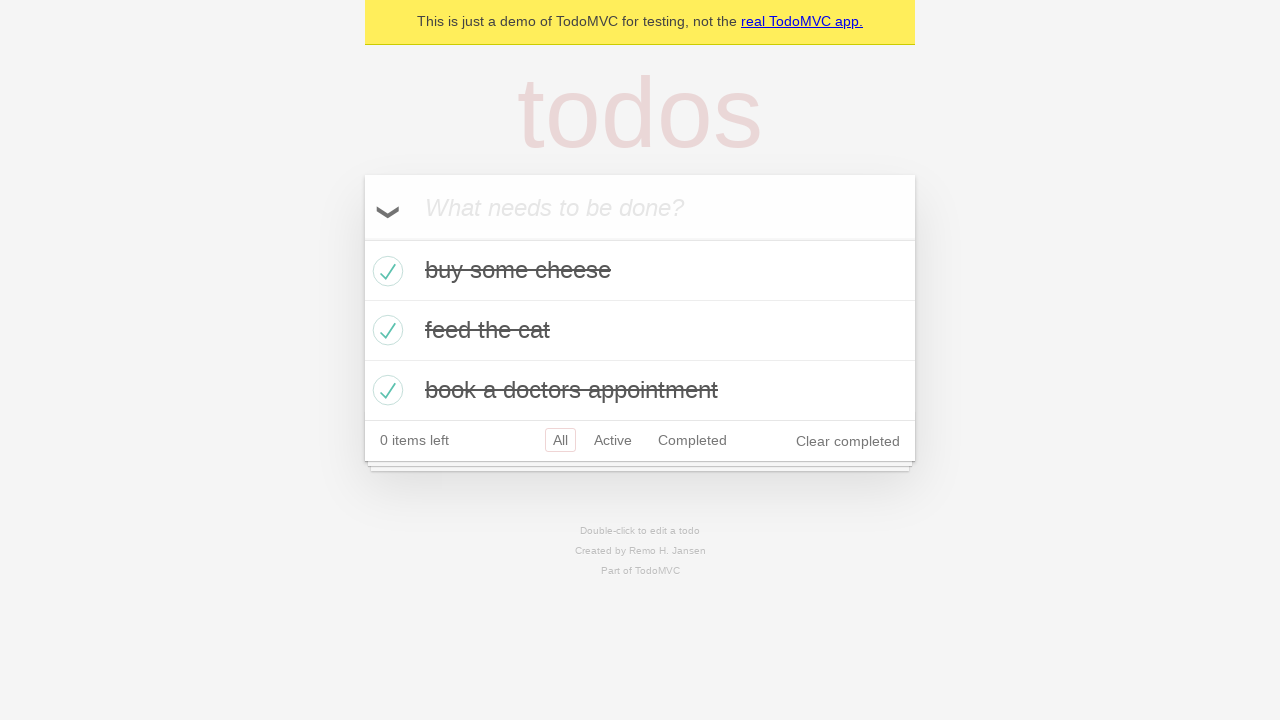

Unchecked toggle-all to mark all todos as incomplete at (362, 238) on .toggle-all
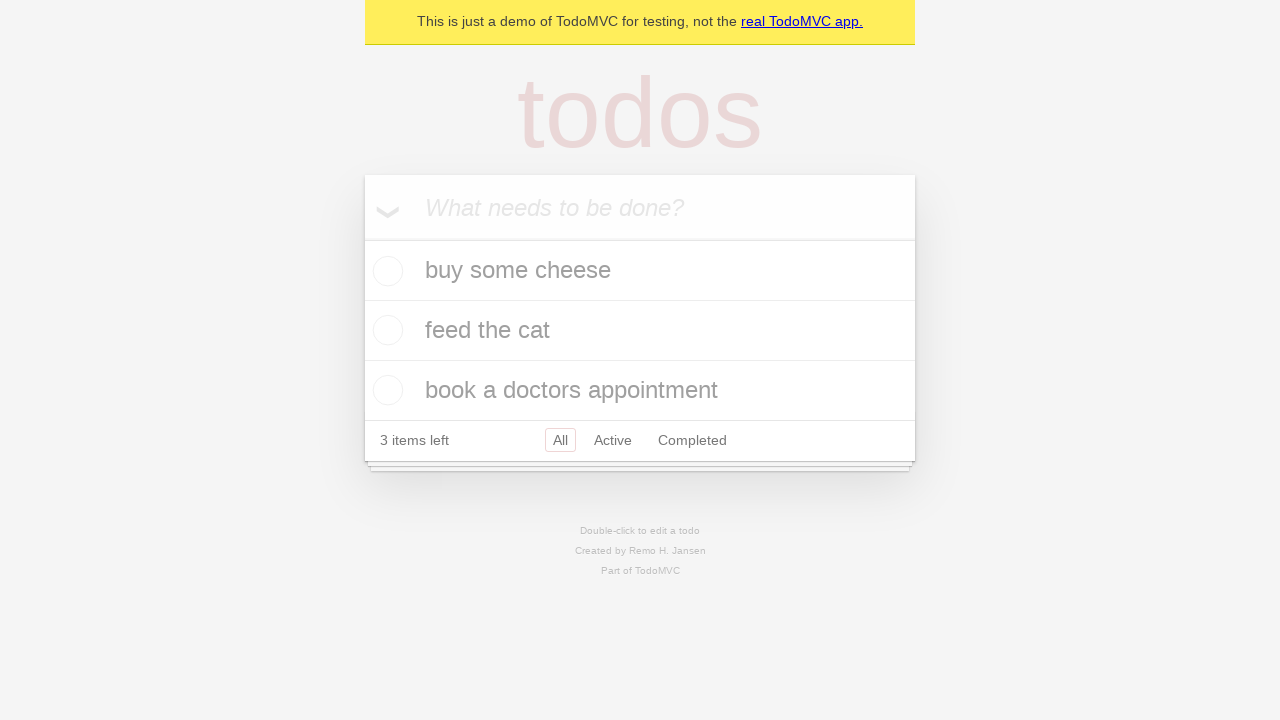

Waited for todo list items to be visible in uncompleted state
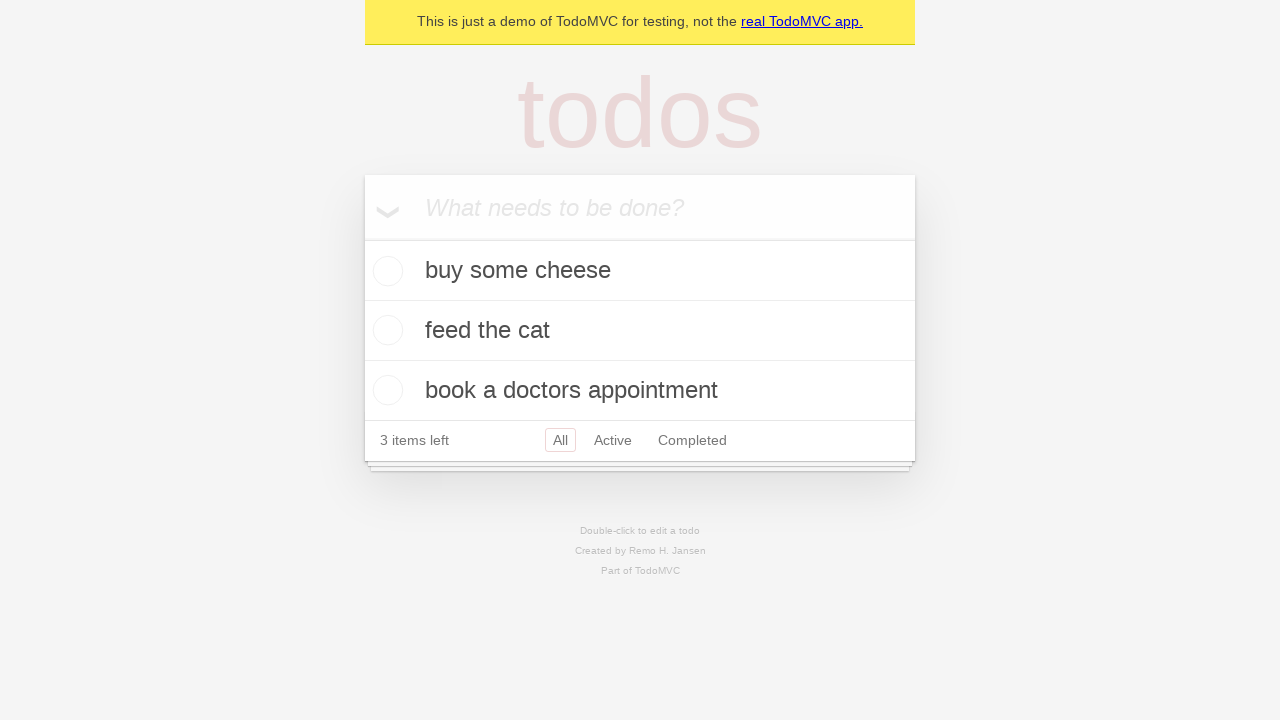

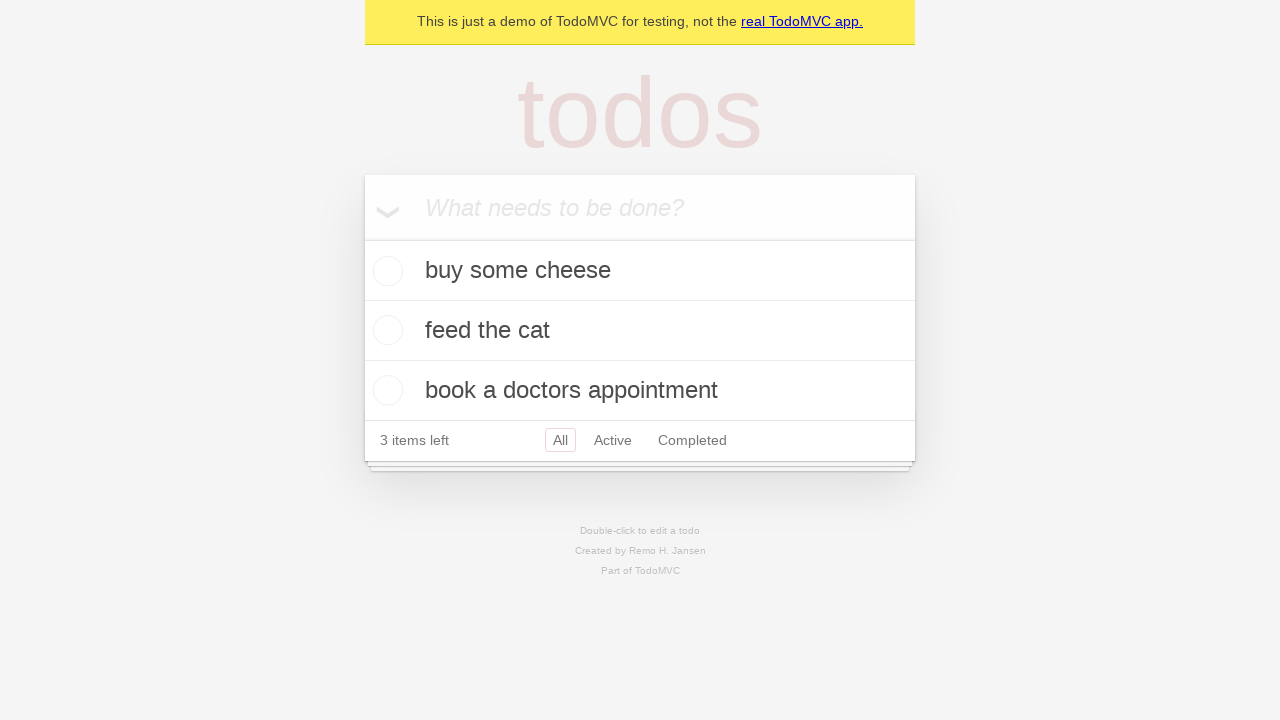